Demonstrates clearing a text field using JavaScript execution on a web form. The script locates the username input field and clears its value using JavaScript.

Starting URL: https://demo.vtiger.com/vtigercrm/

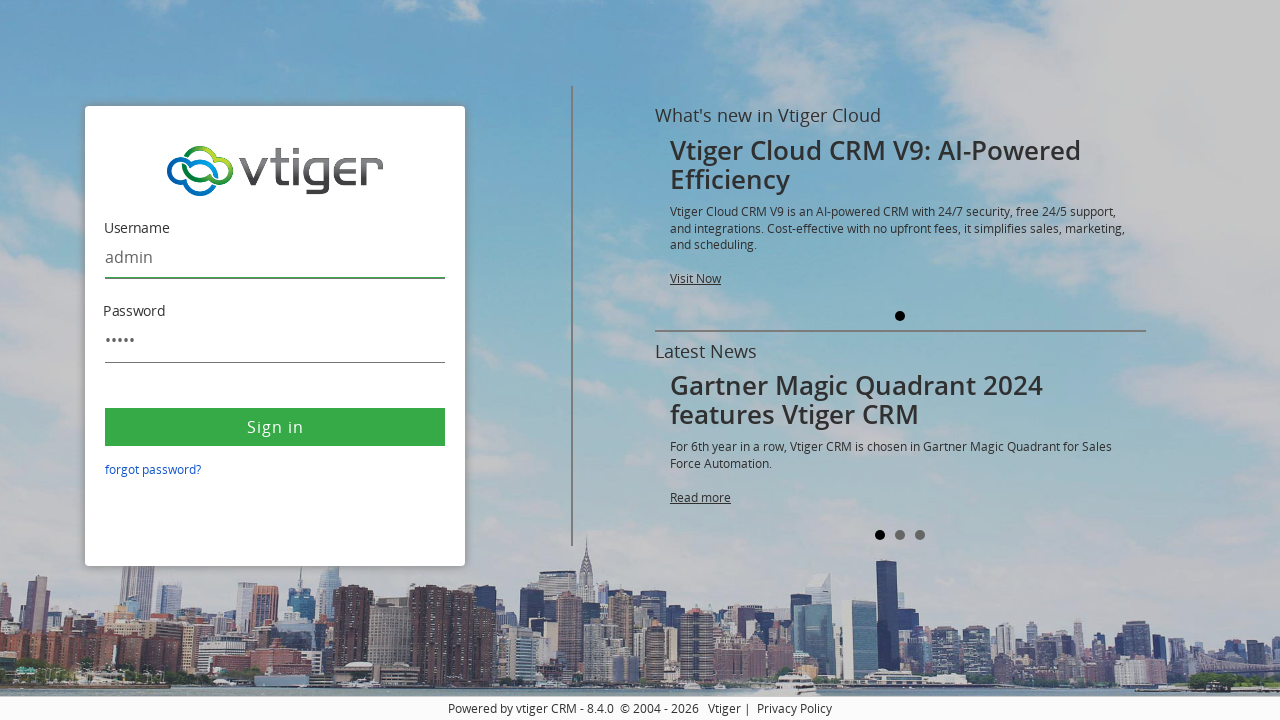

Waited for username field to be visible
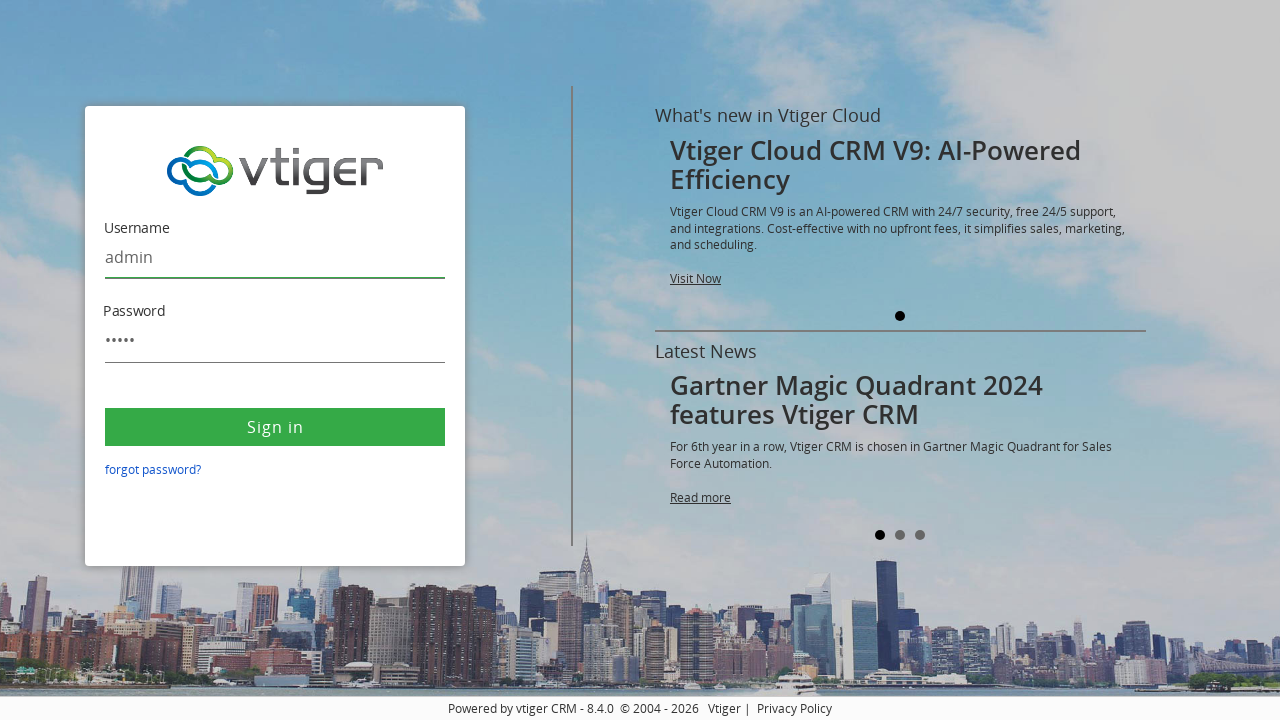

Cleared username text field using JavaScript execution
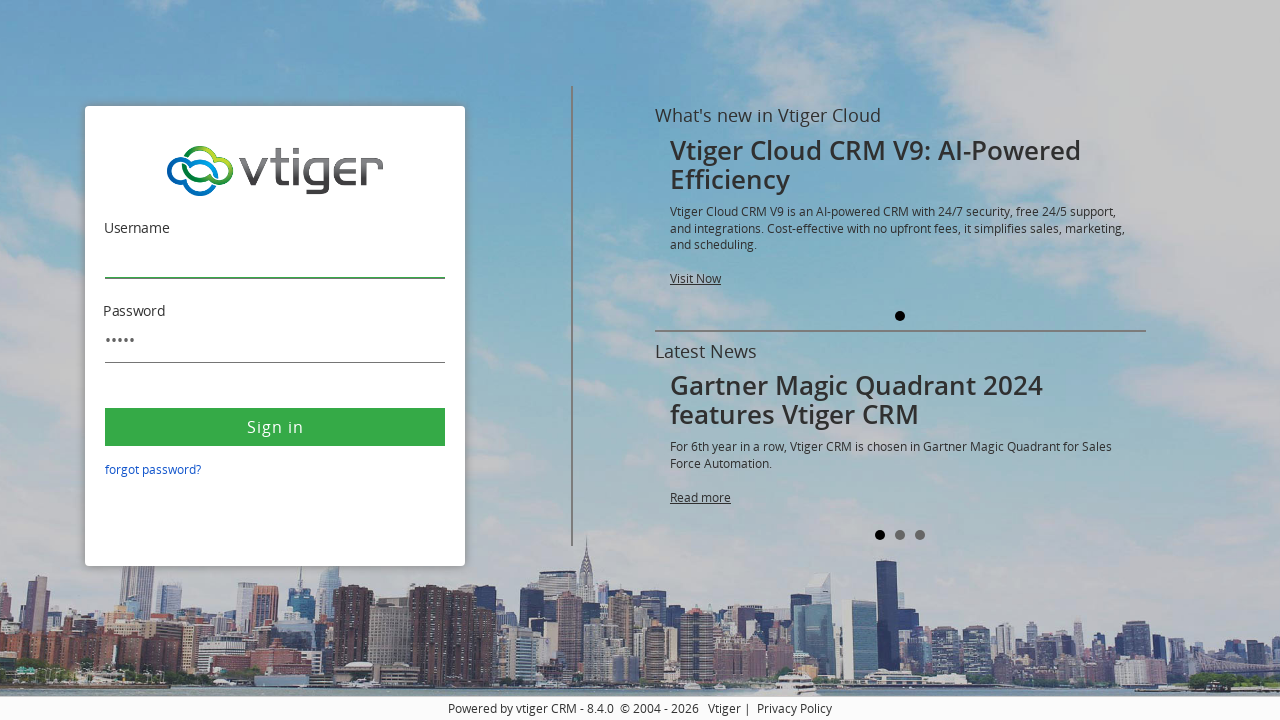

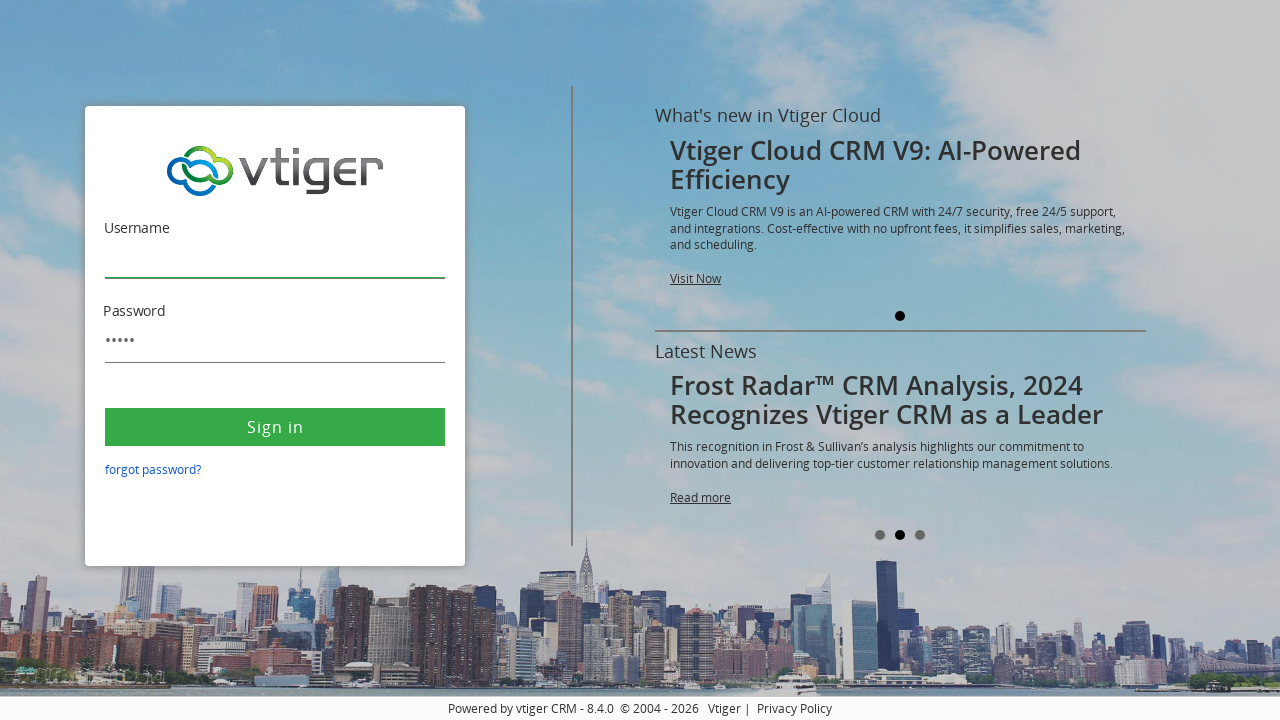